Creates a synthetic issues table with 10 rows and a "Show all" toggle button, then clicks the button to reveal hidden rows and verifies the row count changes.

Starting URL: https://accessscan-demo1-1a36.vercel.app/#/report/demo

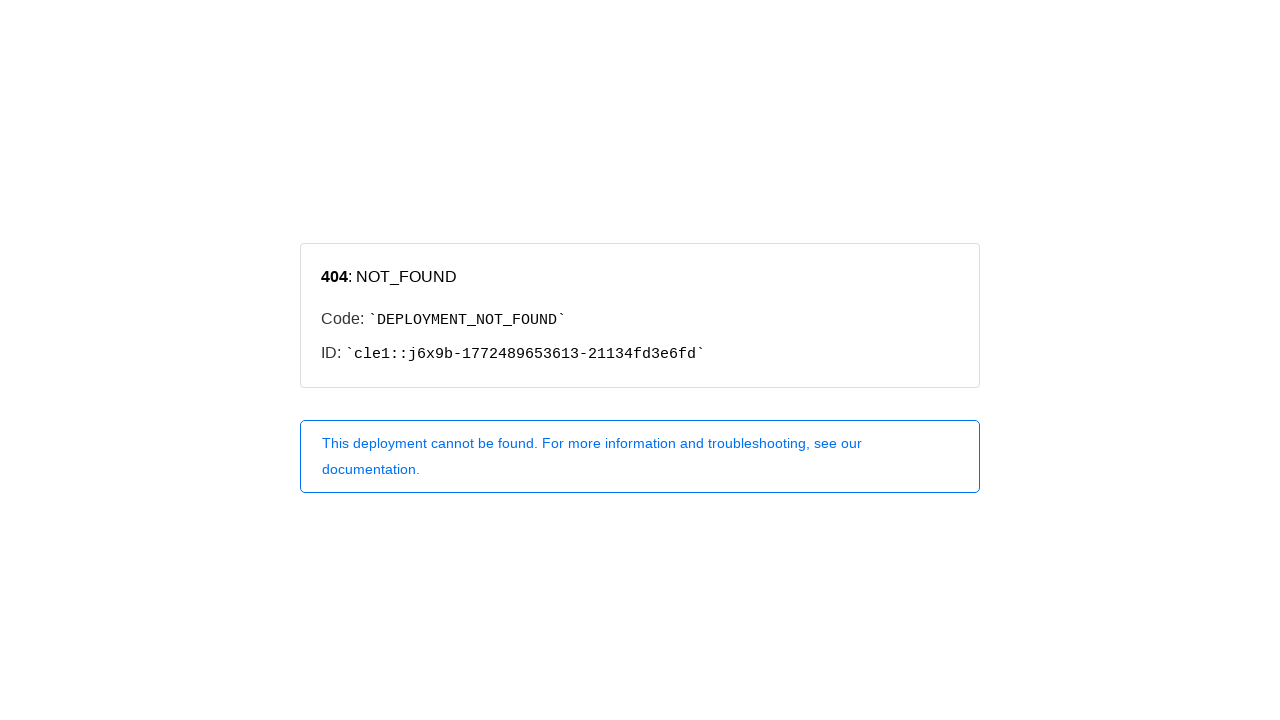

Waited for page to reach network idle state
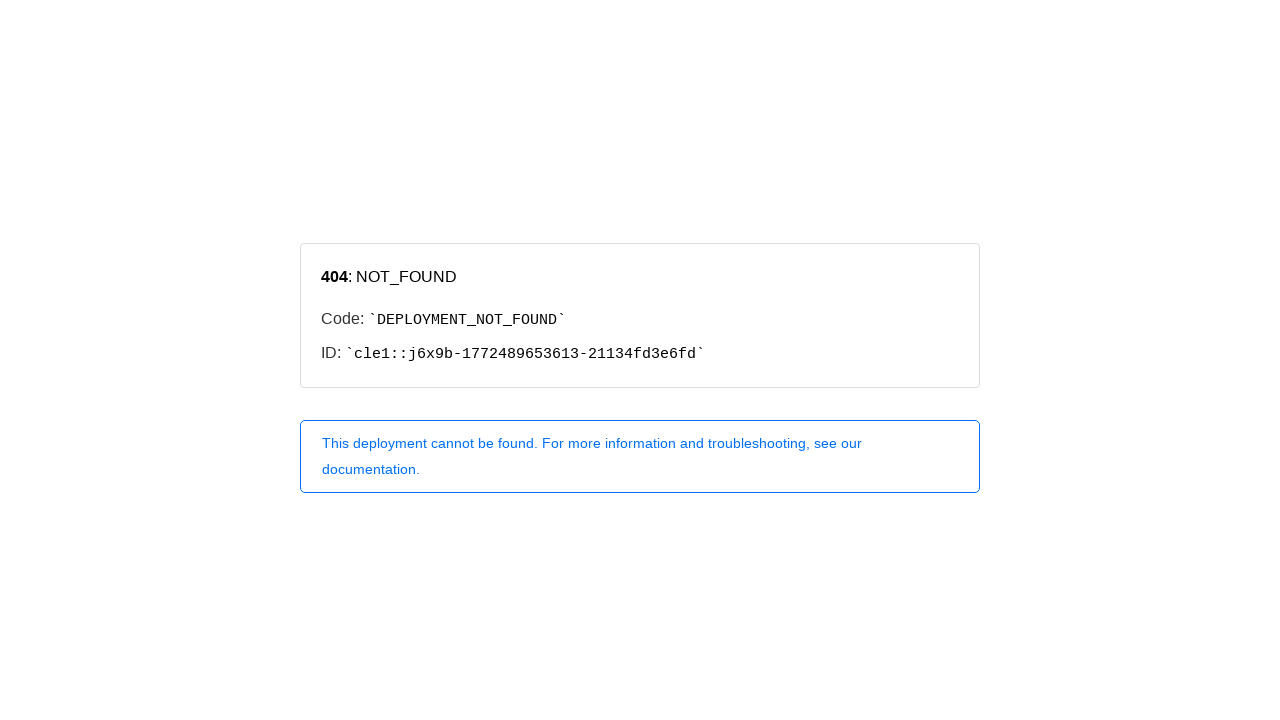

Waited 500ms for additional page stabilization
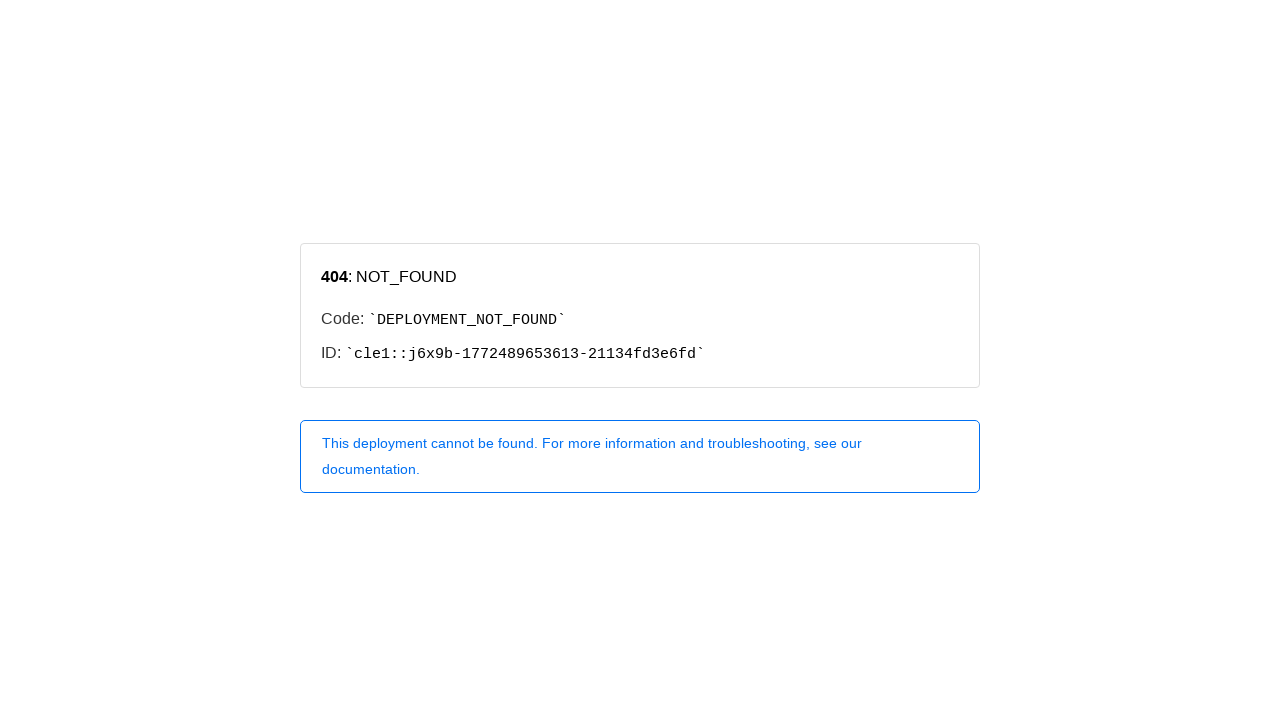

Created synthetic issues table with 10 rows (5 visible, 5 hidden) and Show all button
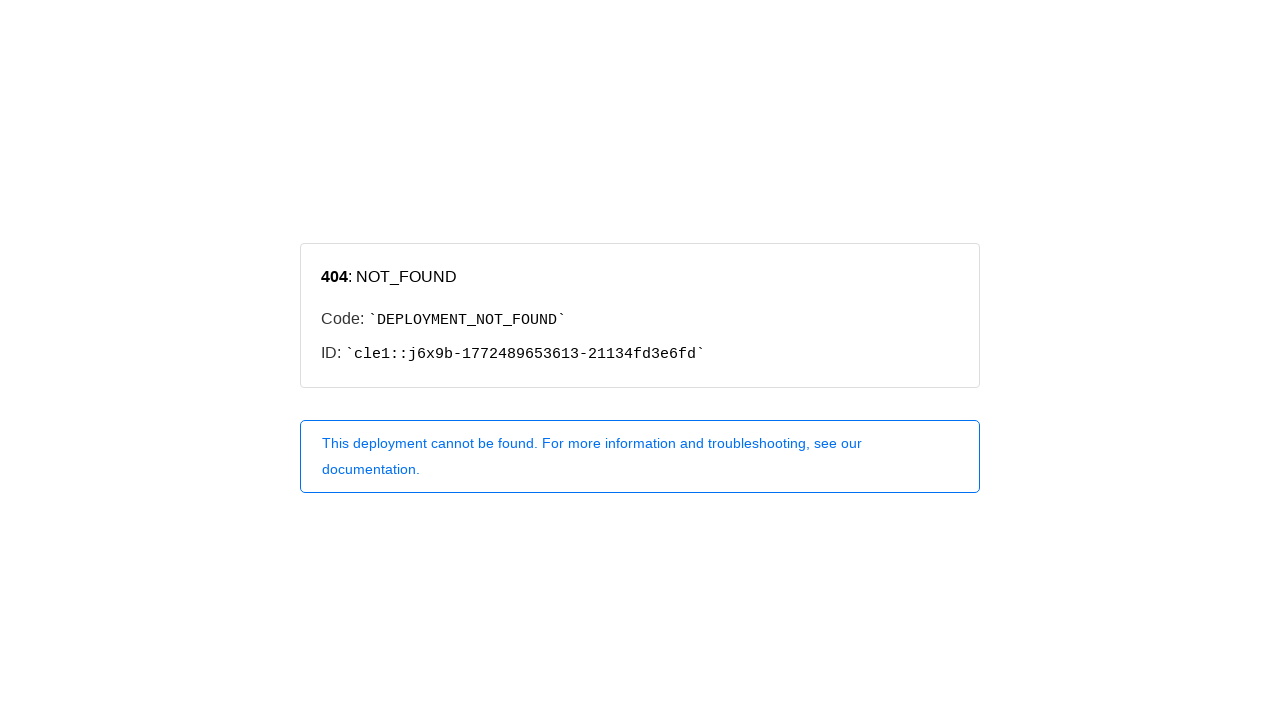

Verified initial row count: 5 top rows visible
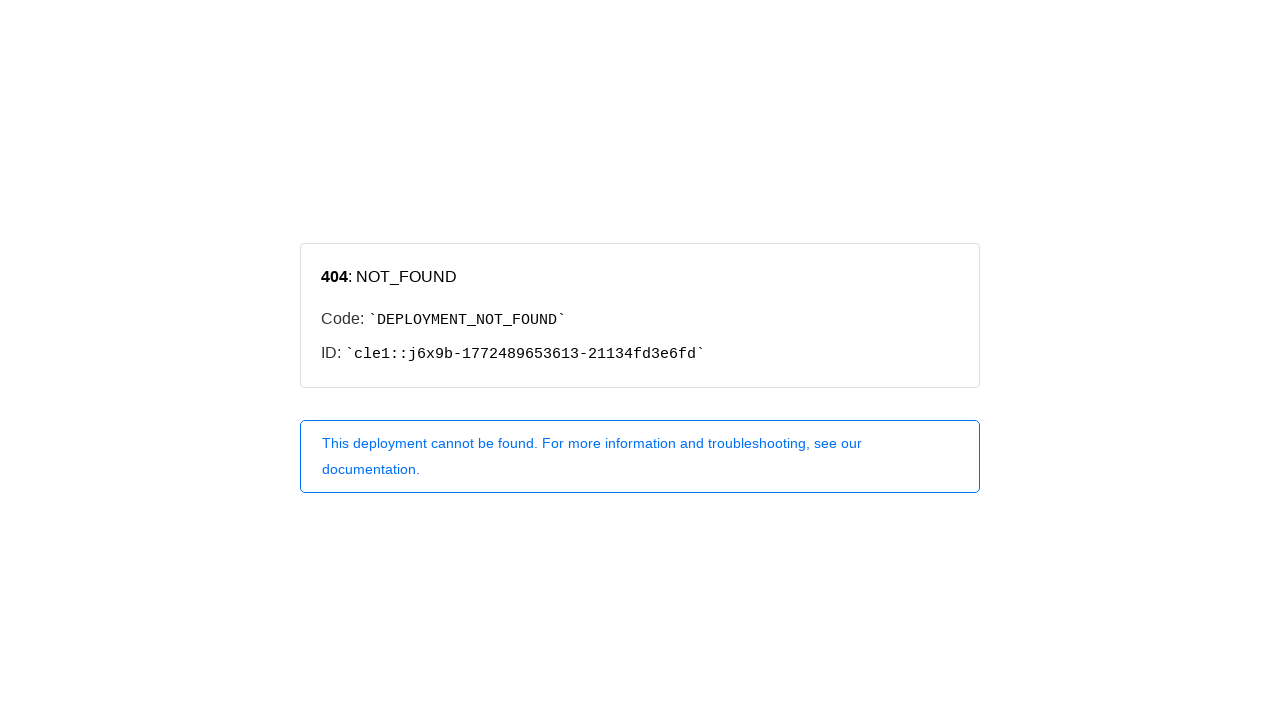

Assertion passed: exactly 5 top rows displayed initially
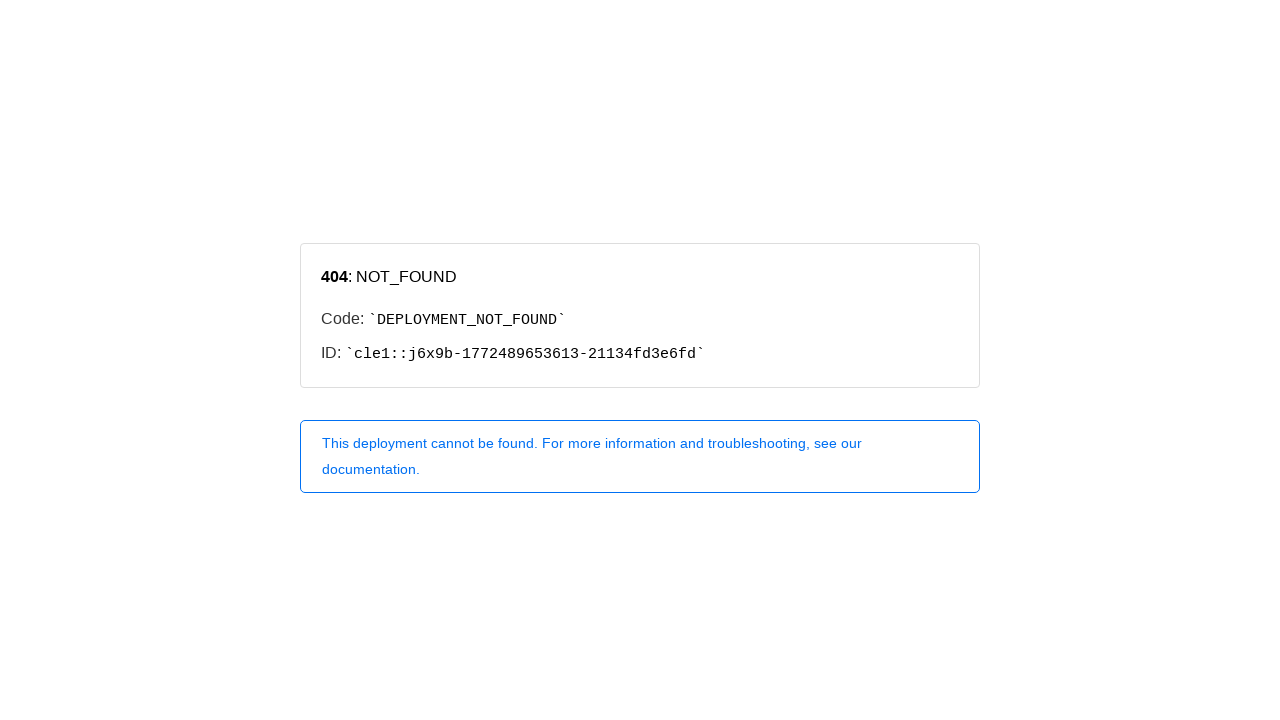

Clicked 'Show all' button to reveal hidden rows at (32, 707) on #show-all-btn
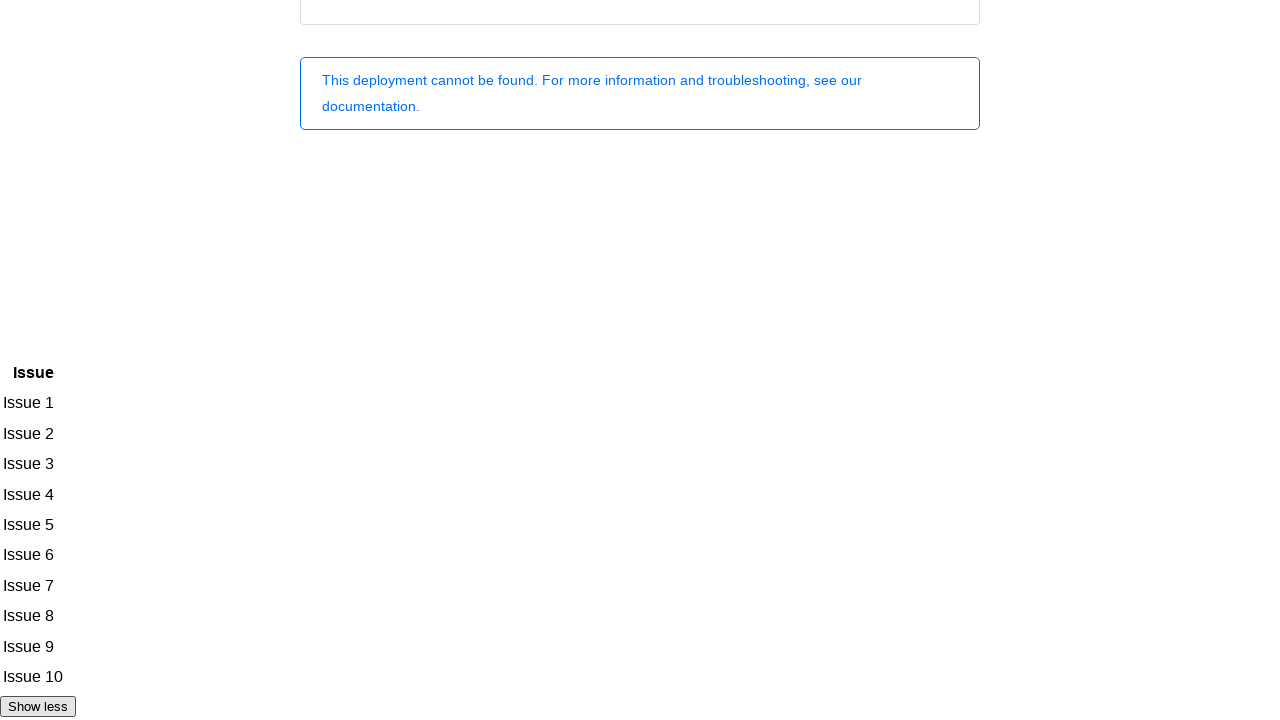

Waited 200ms for toggle animation to complete
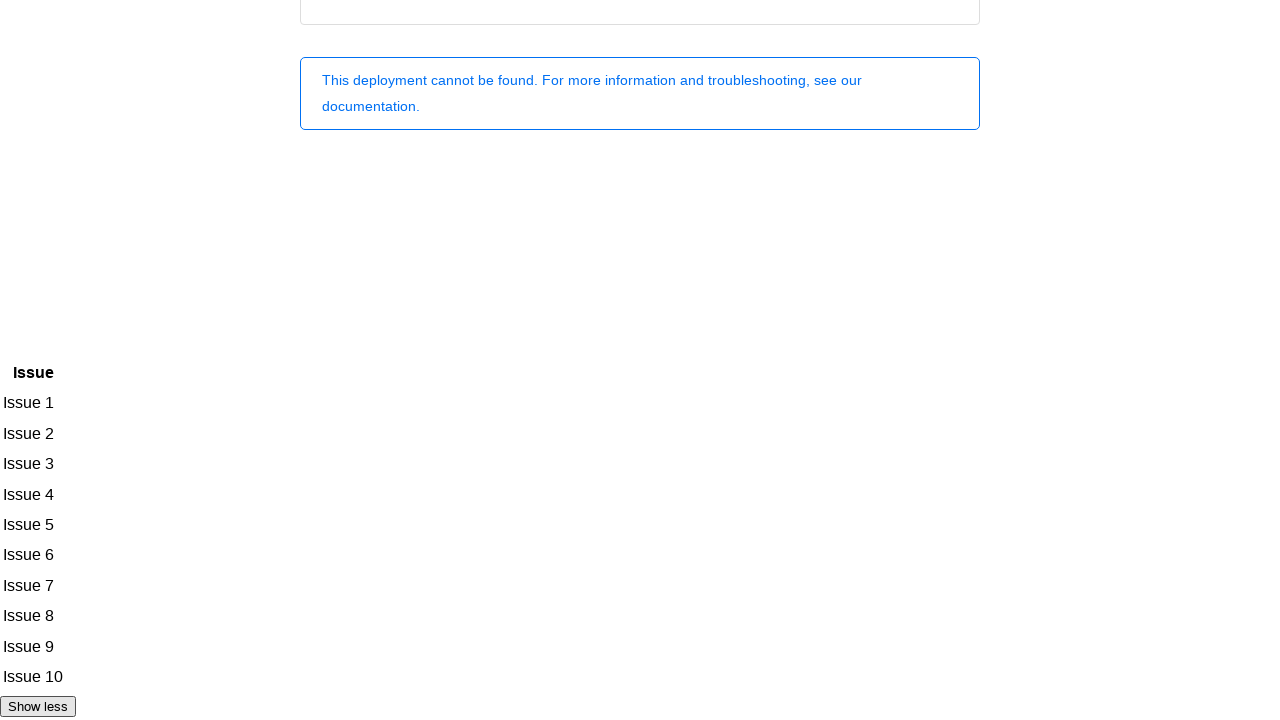

Counted total rows after toggle: 11 rows (10 data + 1 header)
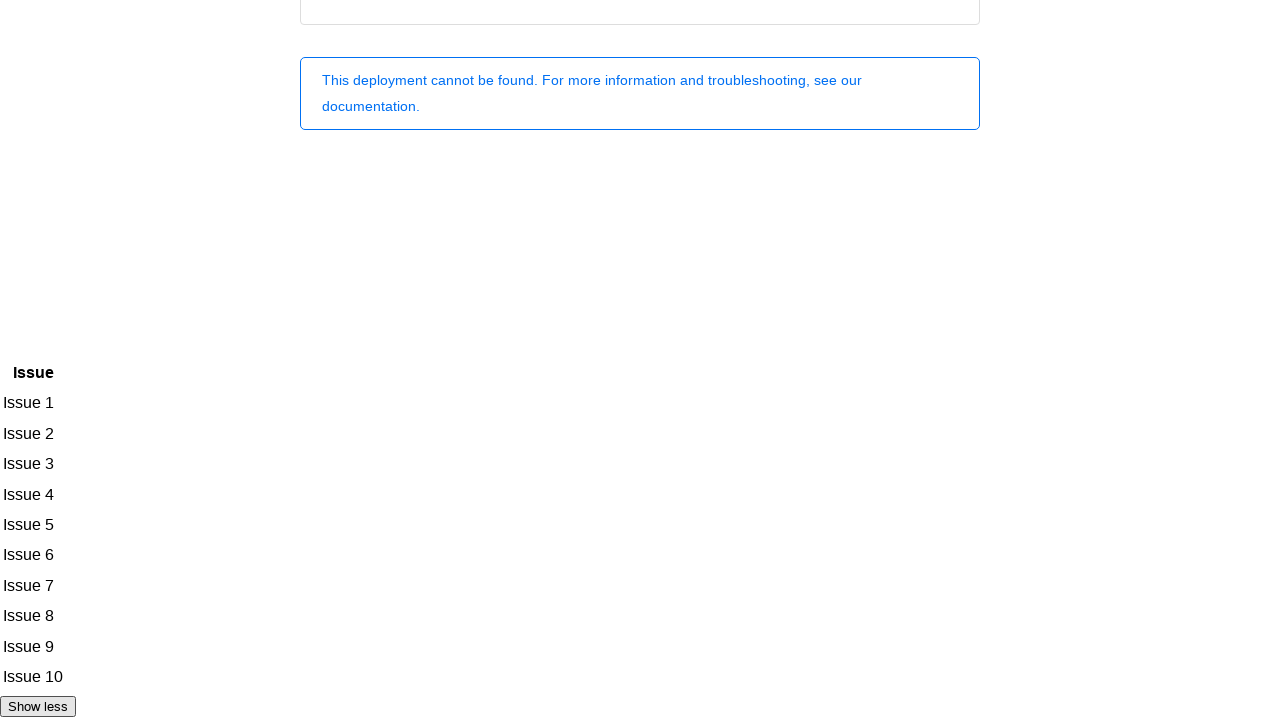

Assertion passed: all 11 rows (header + 10 data rows) now visible
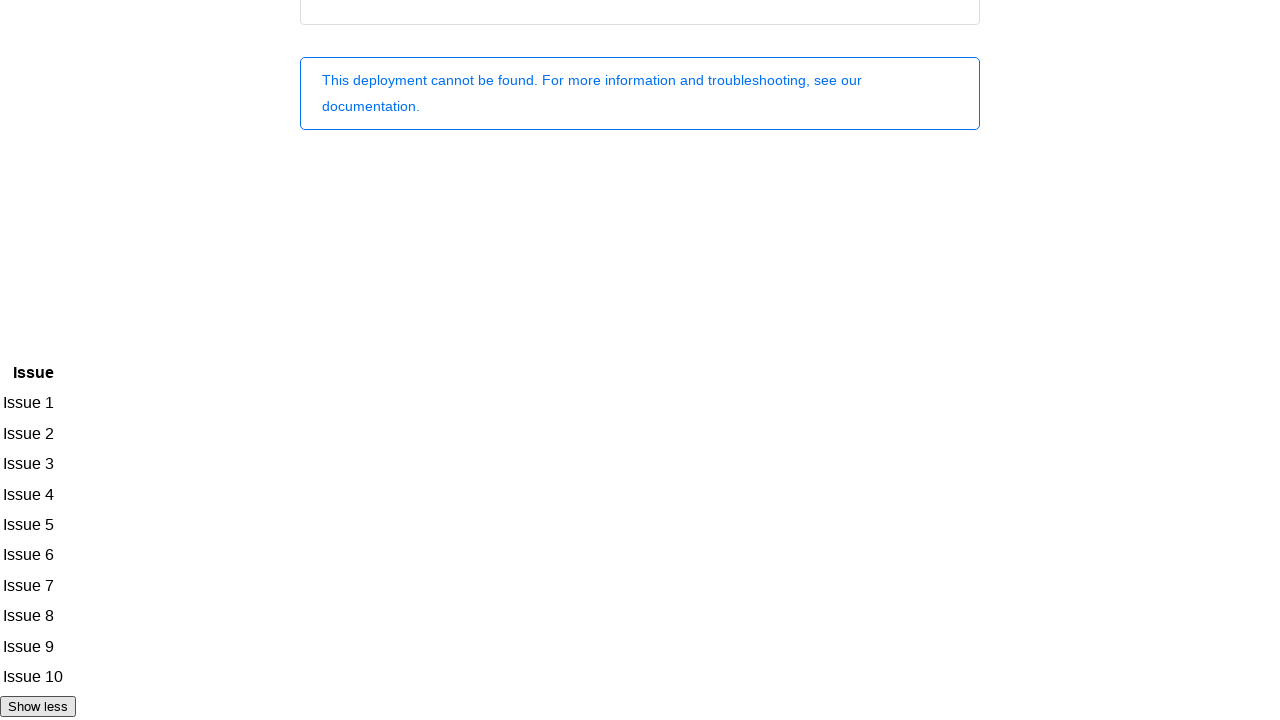

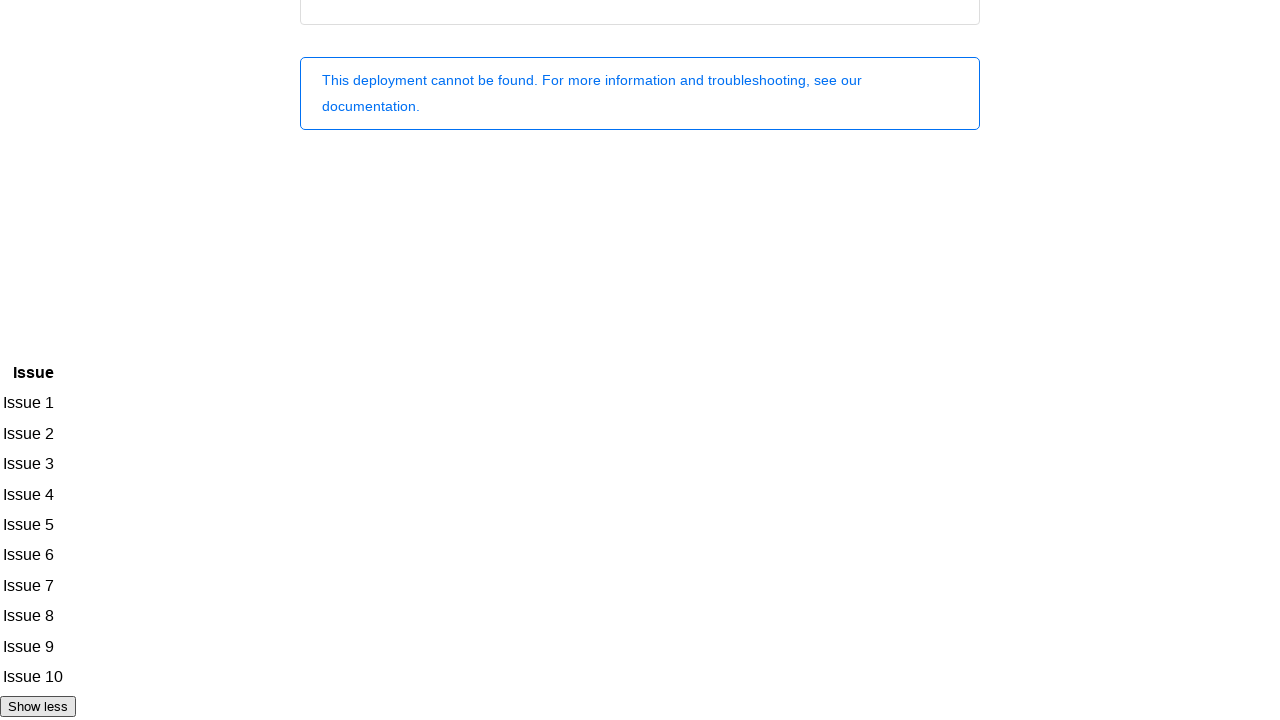